Tests checkbox functionality on a practice page by clicking a Senior Citizen Discount checkbox and verifying its selection state

Starting URL: https://rahulshettyacademy.com/dropdownsPractise/

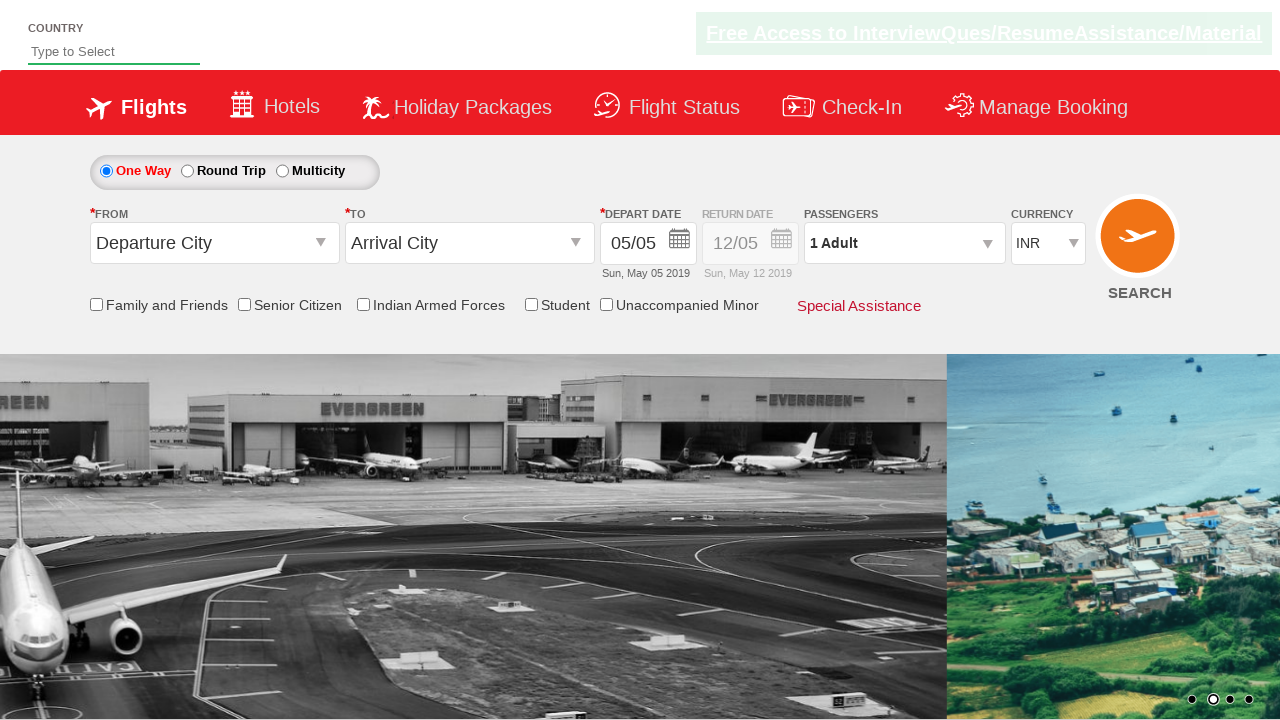

Clicked Senior Citizen Discount checkbox at (244, 304) on input#ctl00_mainContent_chk_SeniorCitizenDiscount
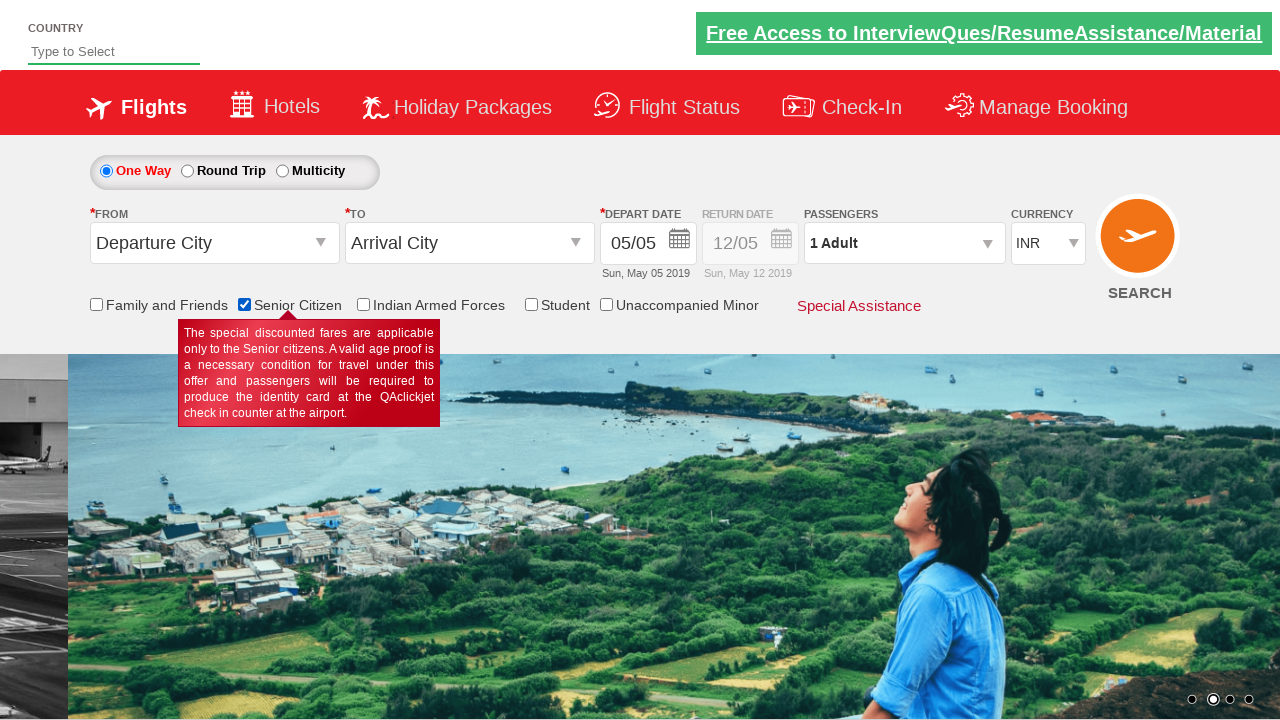

Located Senior Citizen Discount checkbox element
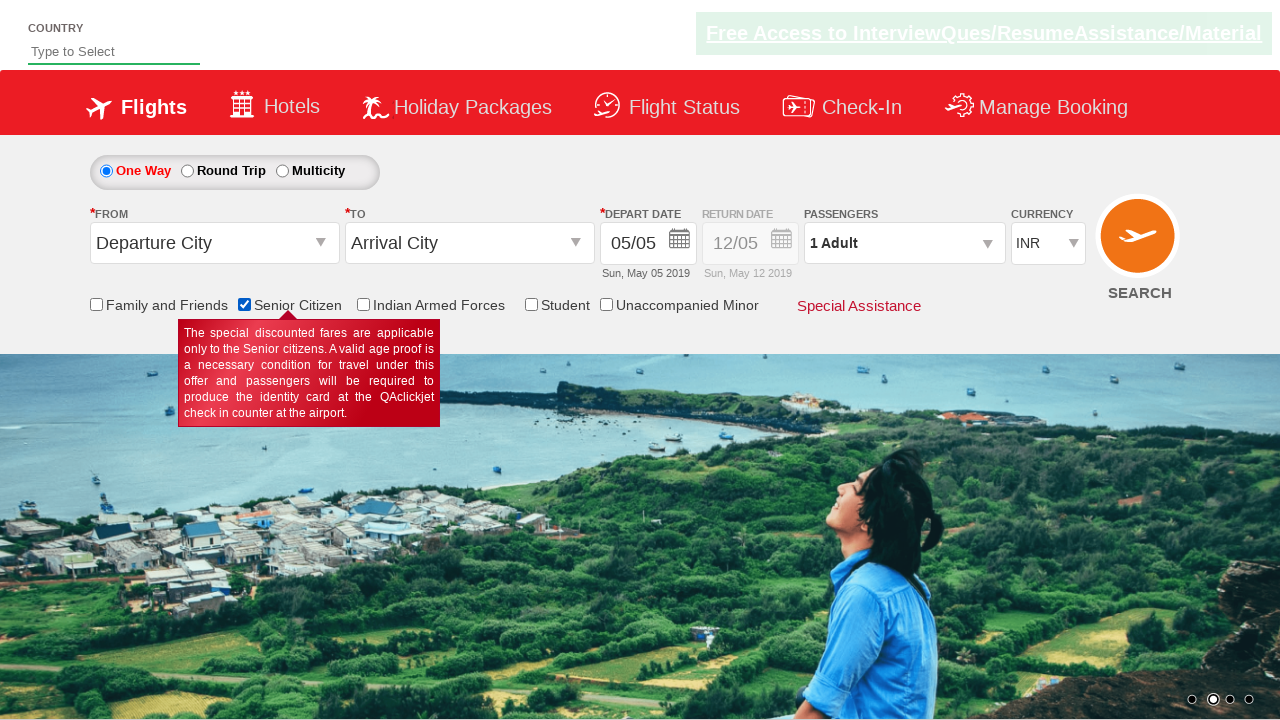

Verified that Senior Citizen Discount checkbox is selected
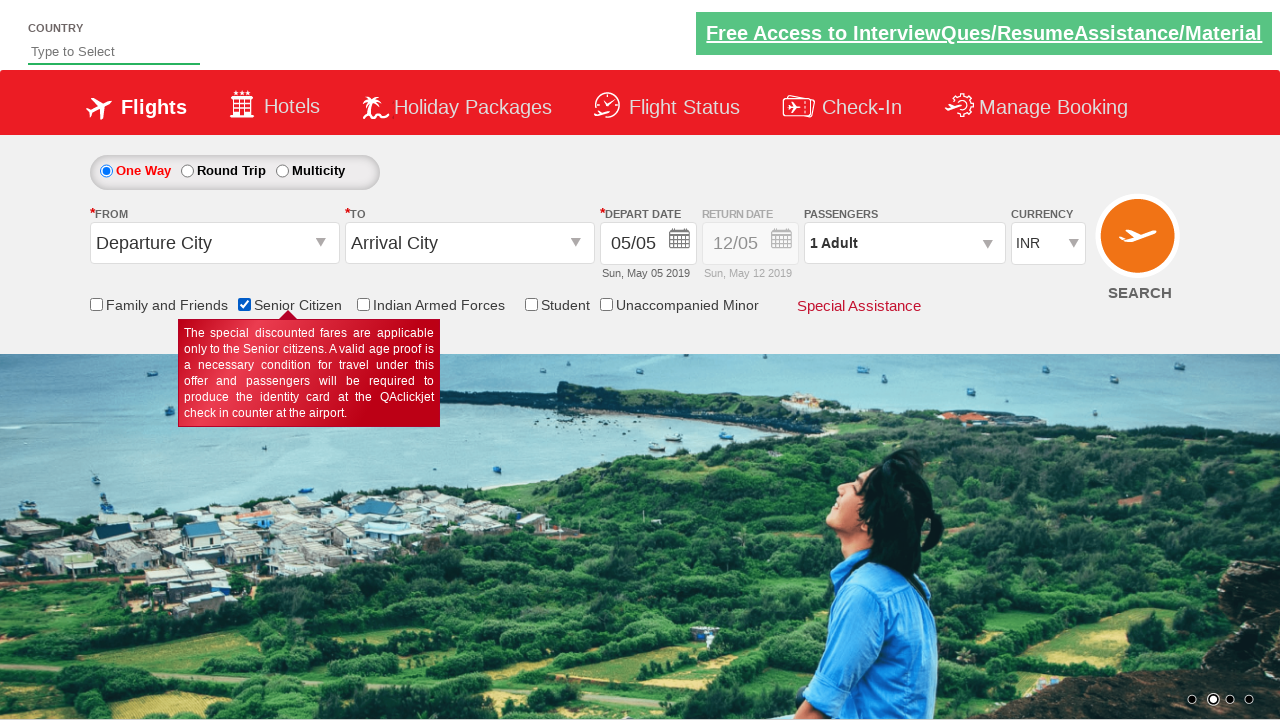

Located all checkbox elements on the page
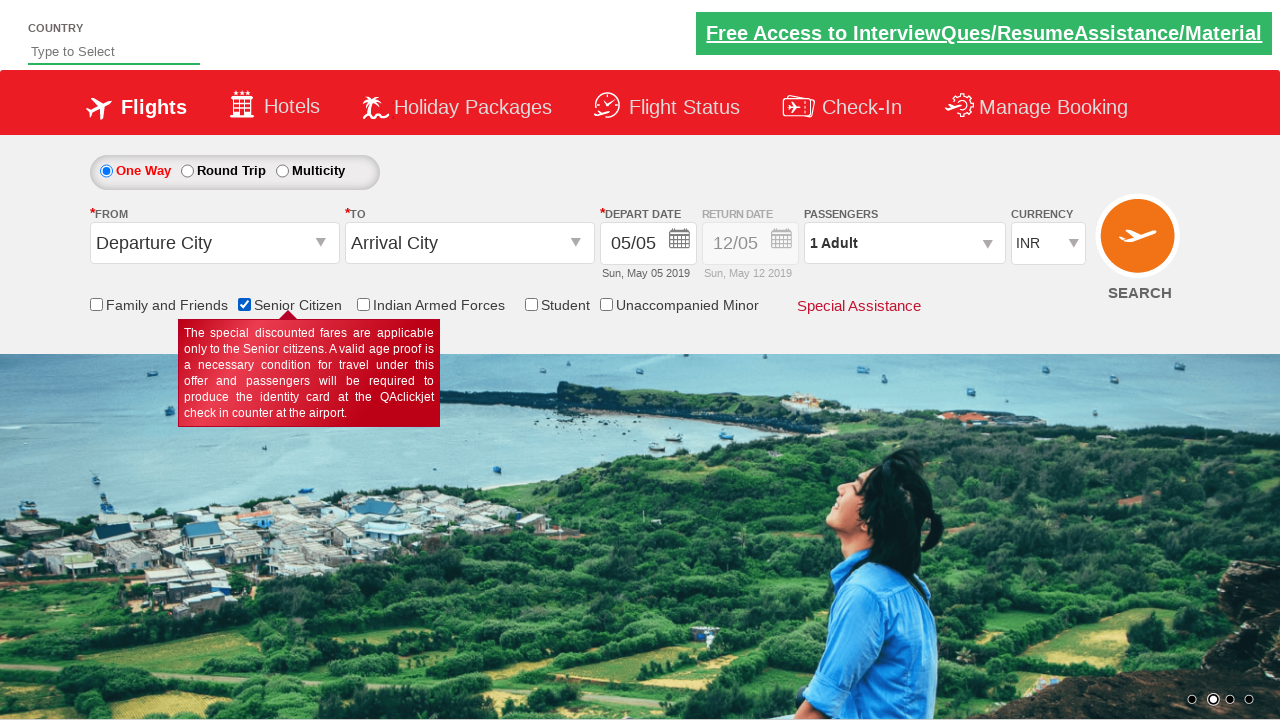

Counted total checkboxes on page: 6
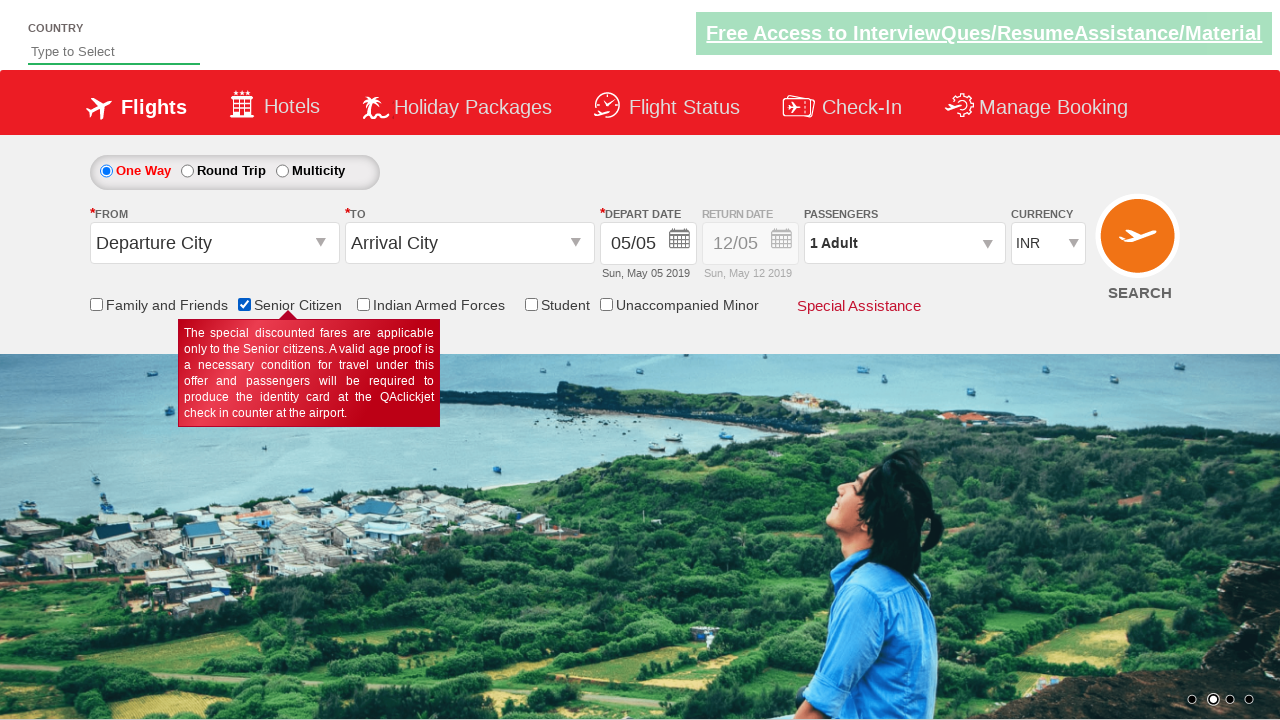

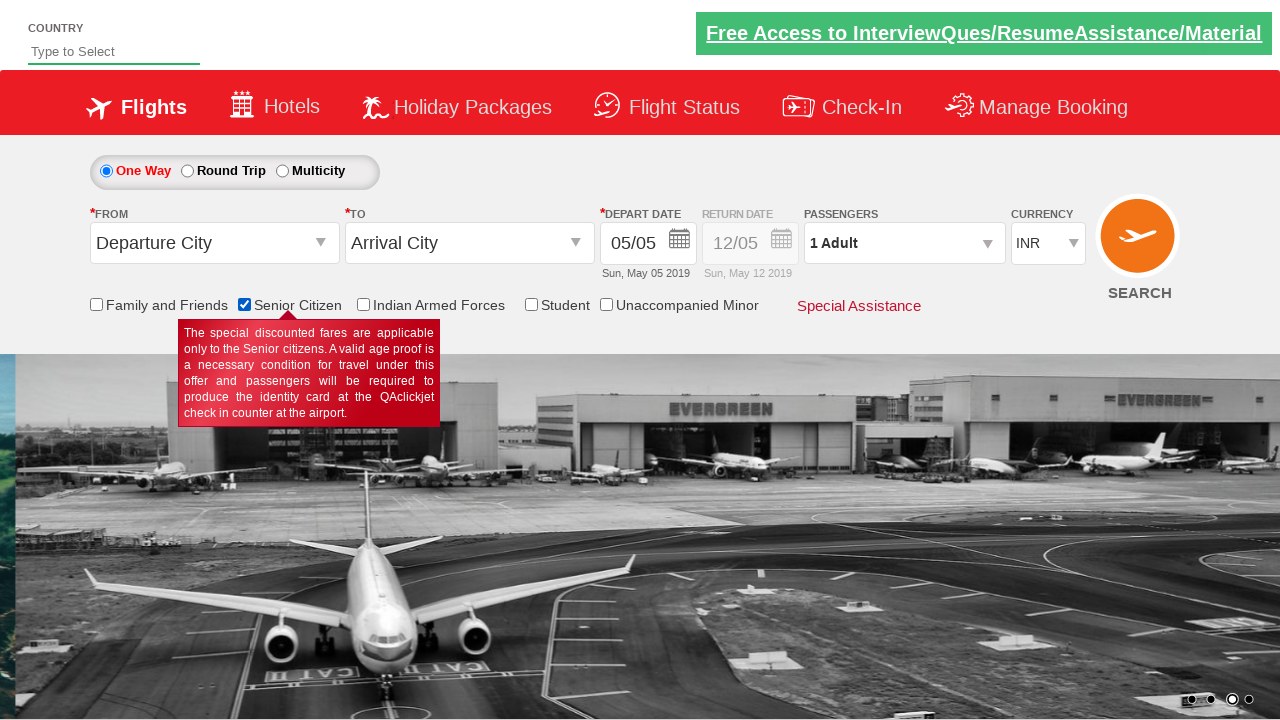